Tests a complete successful car registration by filling all fields and verifying the success alert message

Starting URL: https://carros-crud.vercel.app/

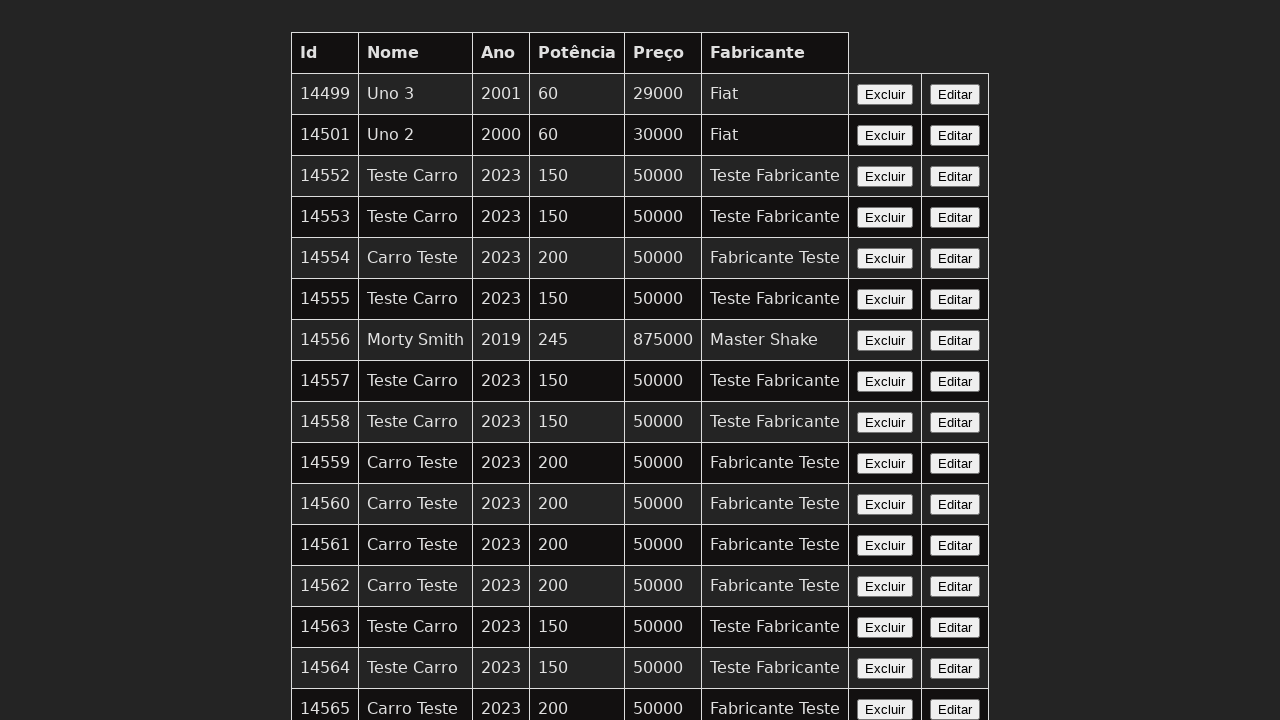

Filled car name field with 'Carro Teste' on input[name='nome']
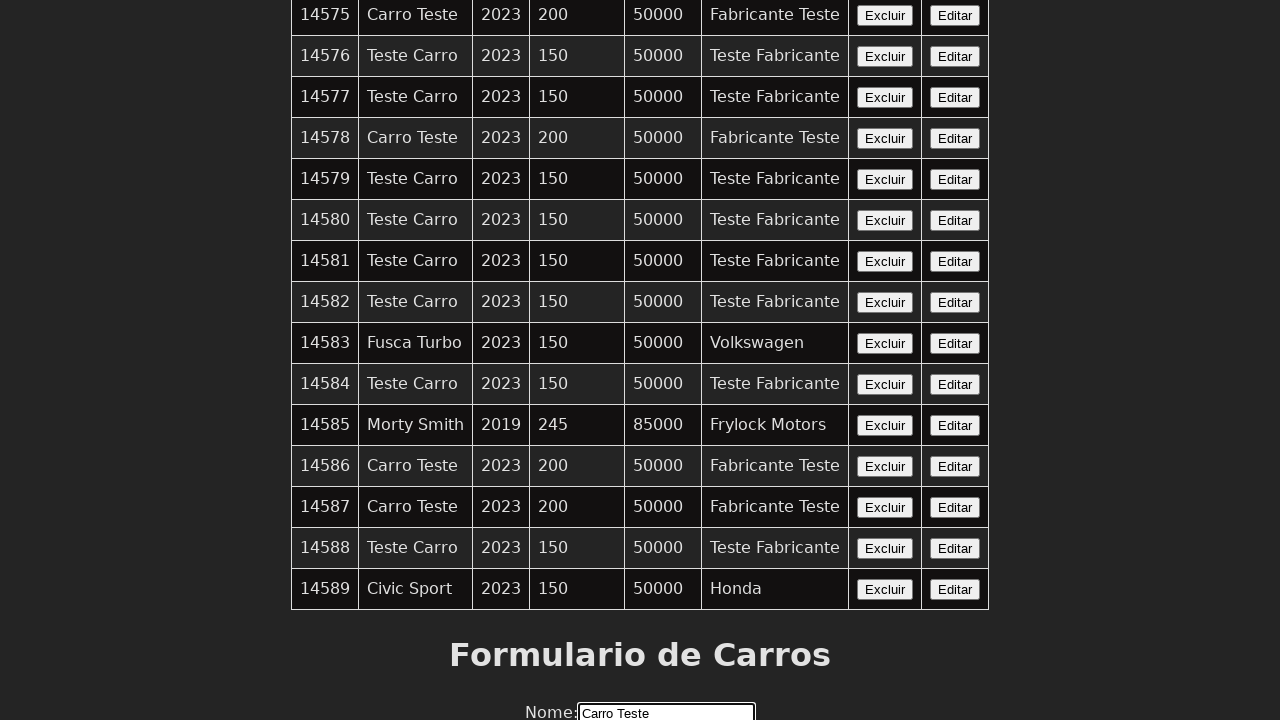

Filled year field with '2023' on input[name='ano']
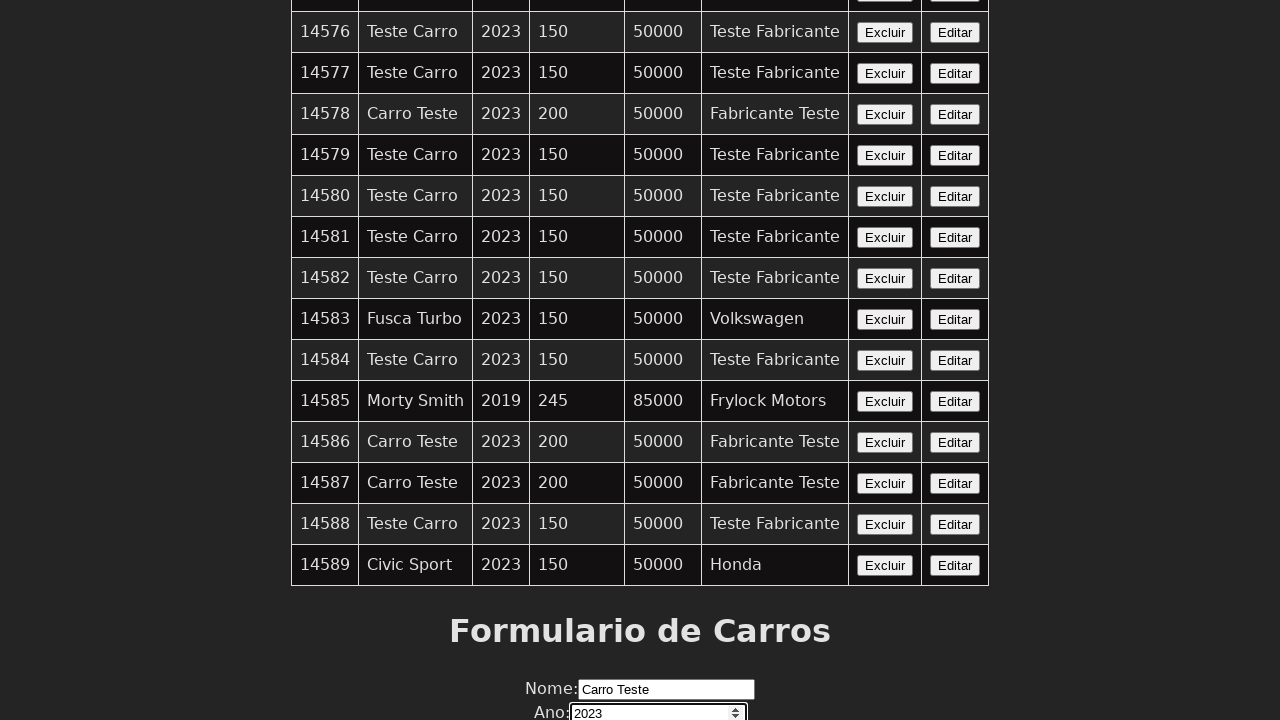

Filled power field with '200' on input[name='potencia']
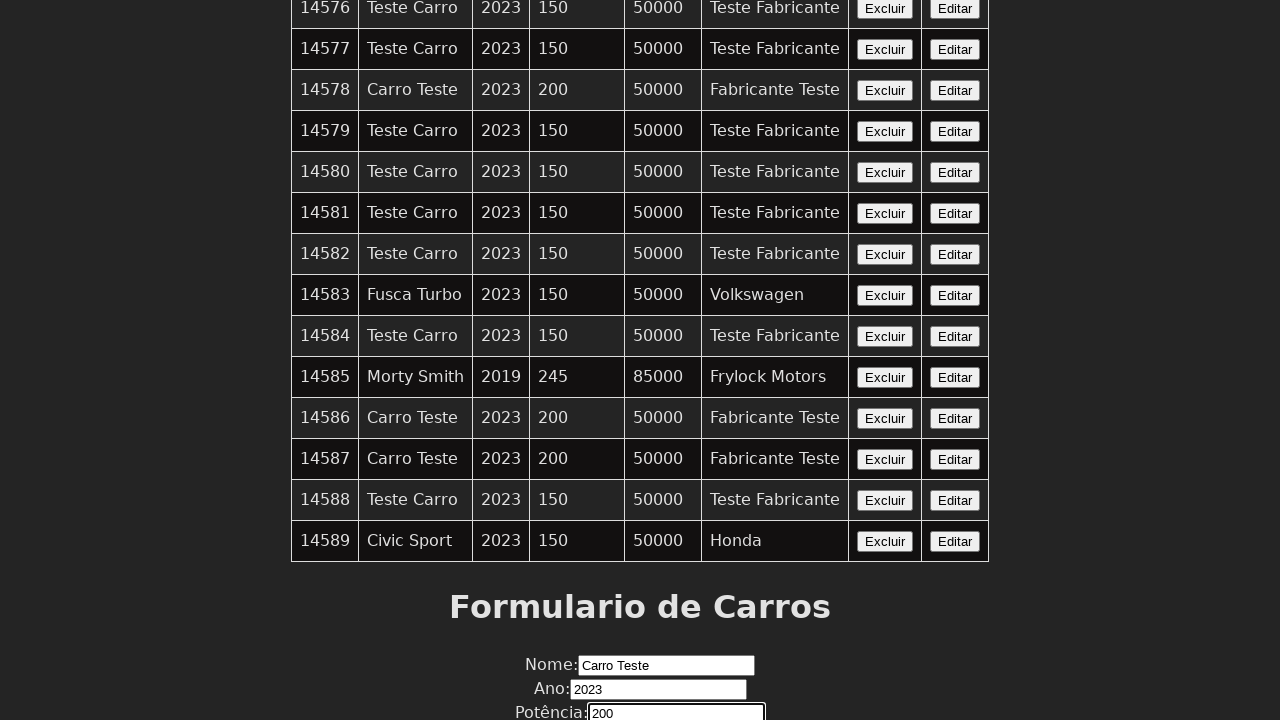

Filled price field with '50000' on input[name='preco']
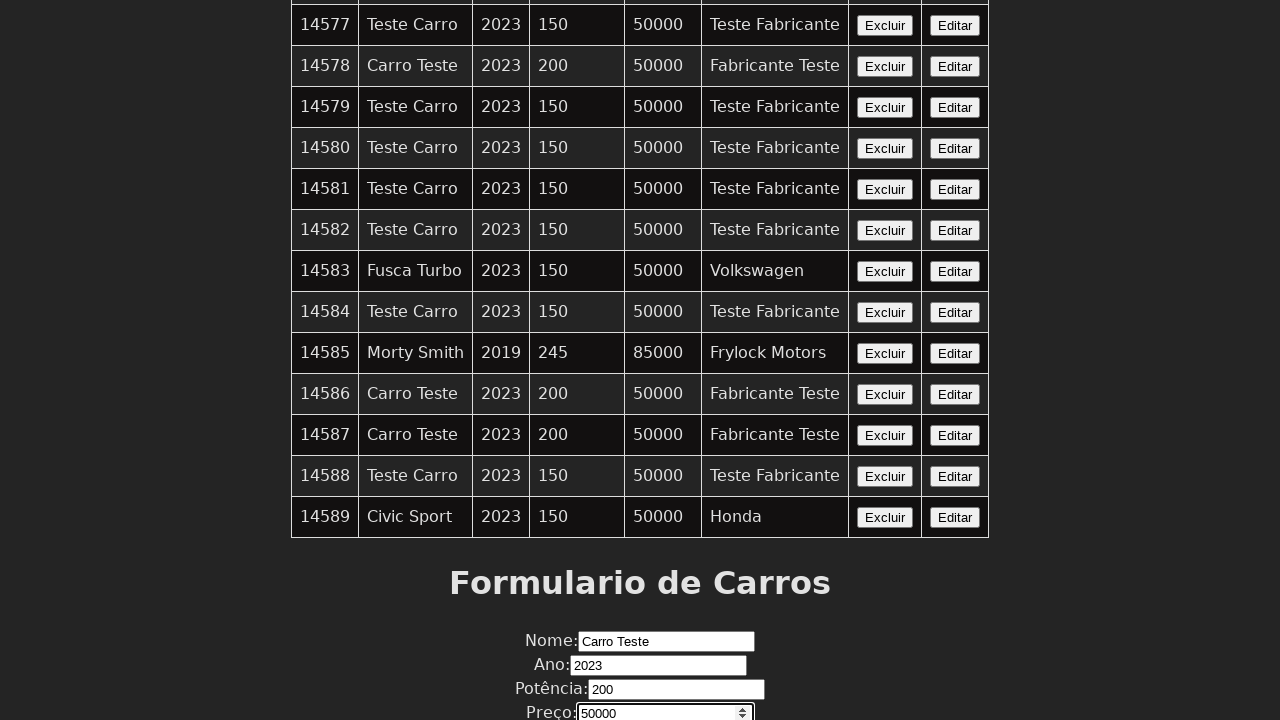

Filled manufacturer field with 'Fabricante Teste' on input[name='fabricante']
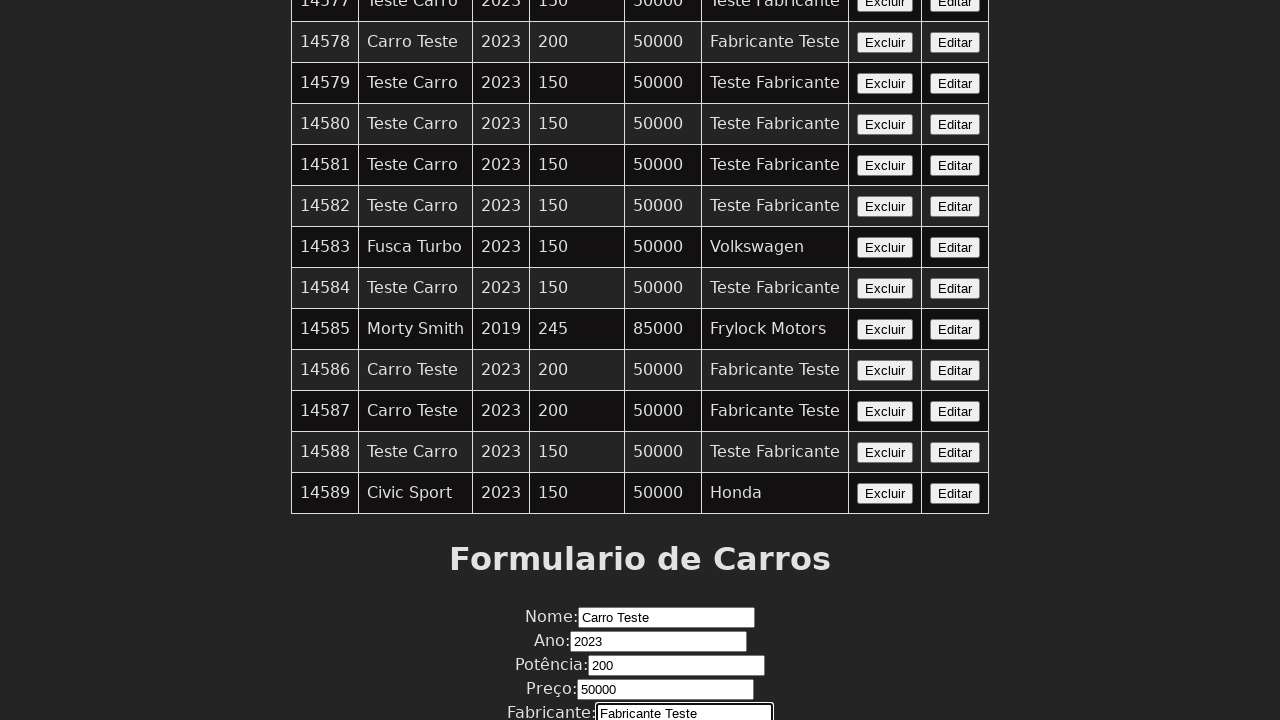

Clicked submit button to send form at (640, 676) on button:has-text('Enviar')
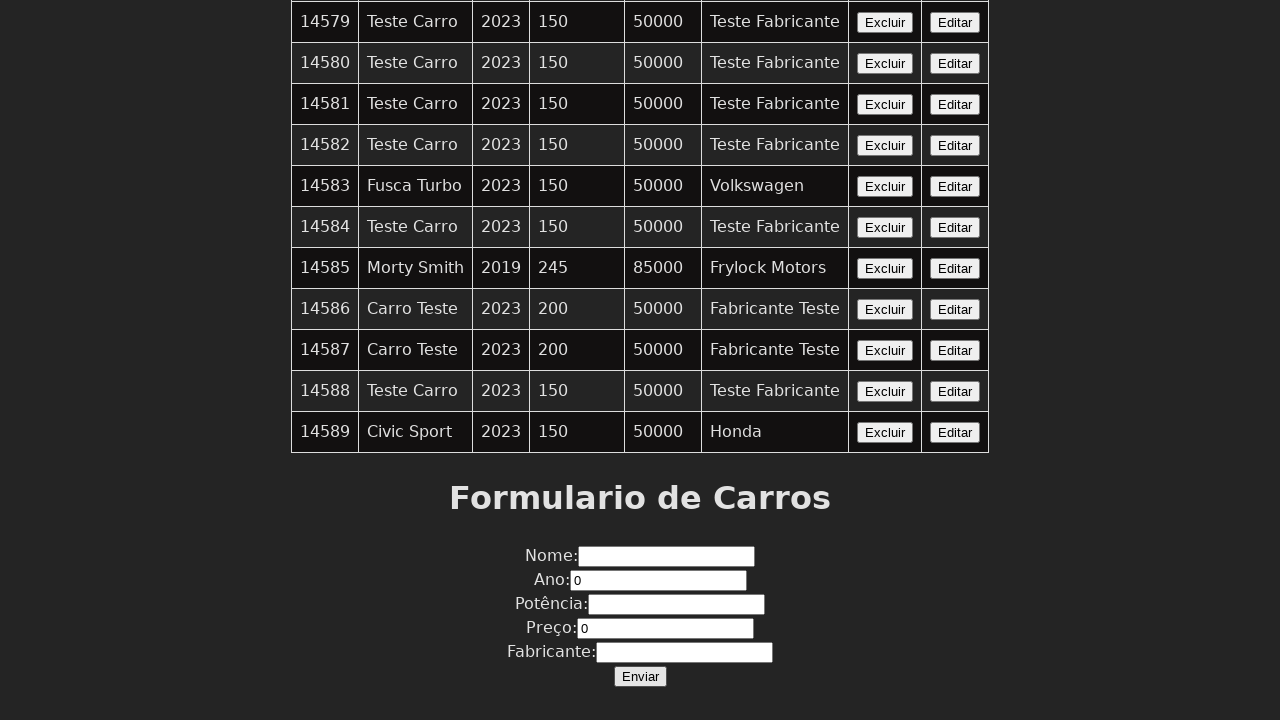

Accepted success alert dialog confirming car registration
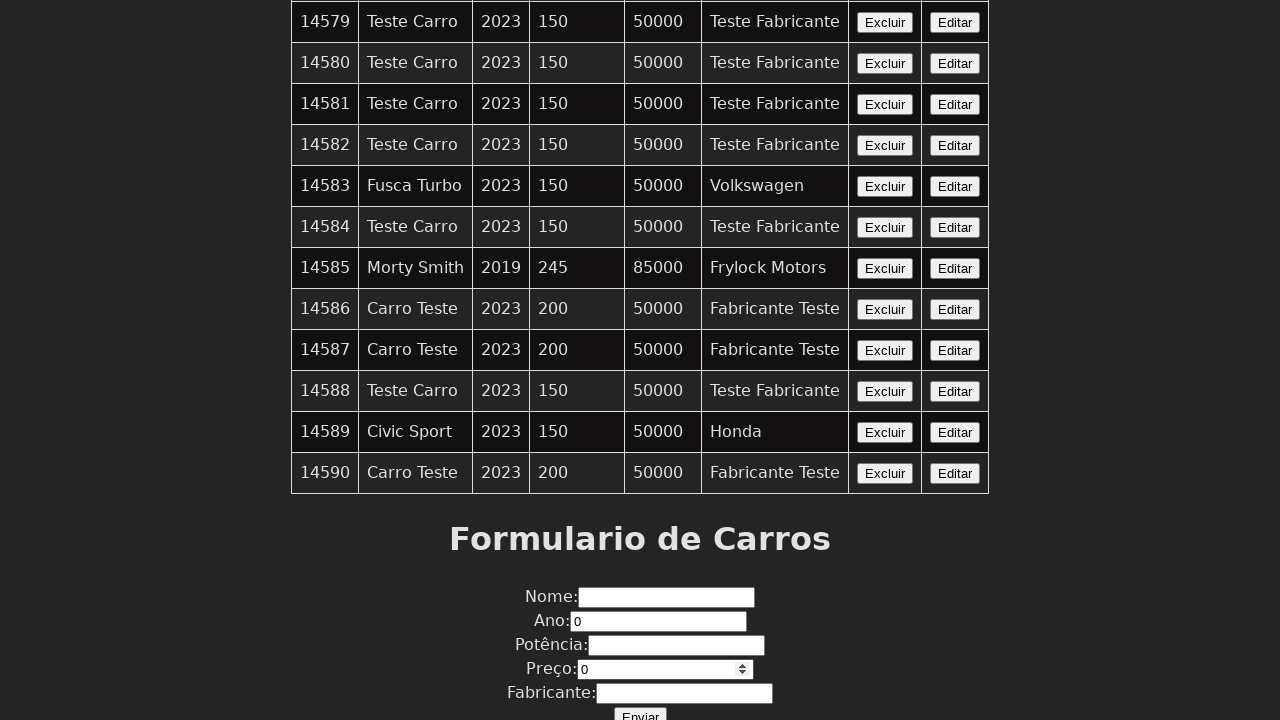

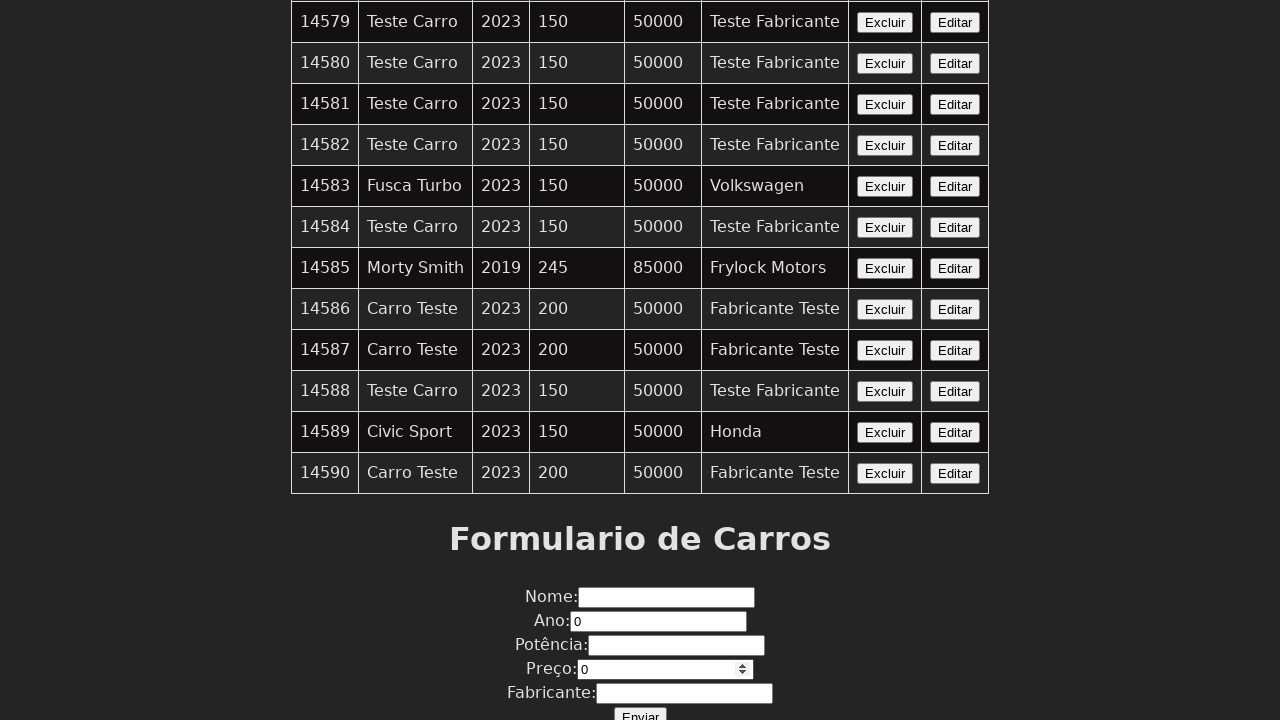